Tests slider functionality by moving a range slider element and verifying the slider value updates correctly. The test is parameterized with different move quantities.

Starting URL: https://demoqa.com/slider/

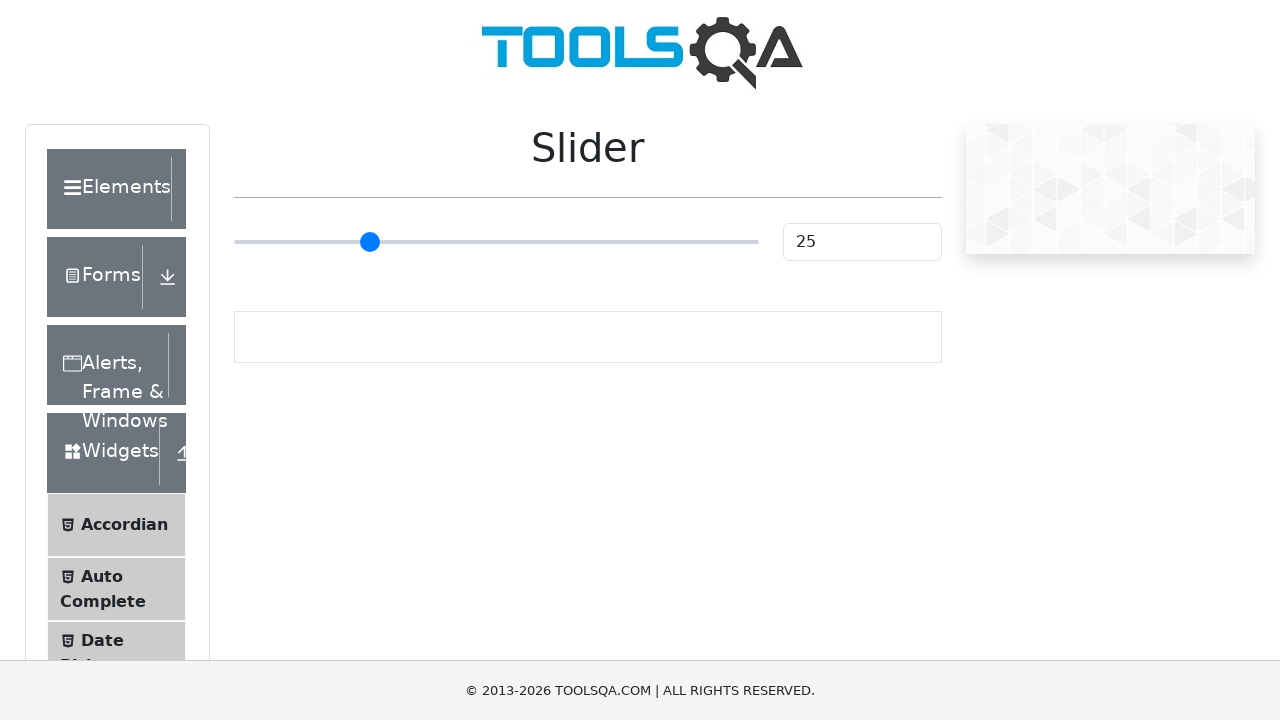

Waited for range slider to be visible
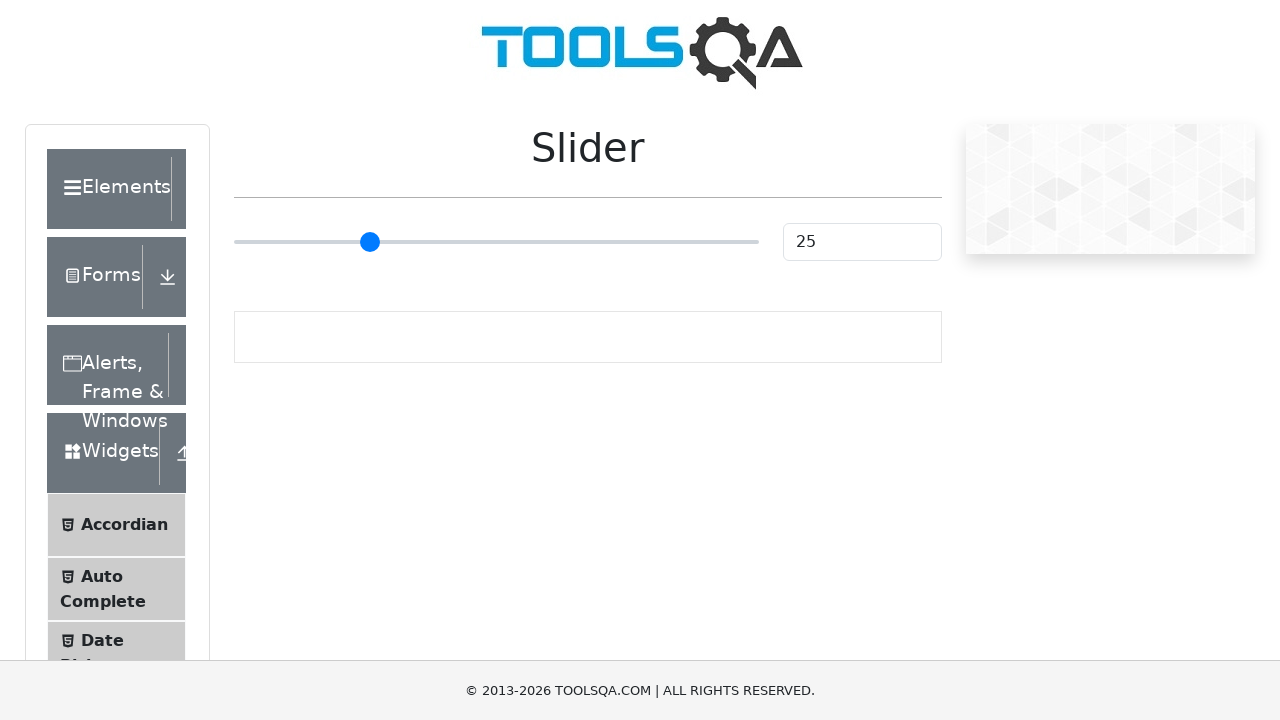

Located range slider element
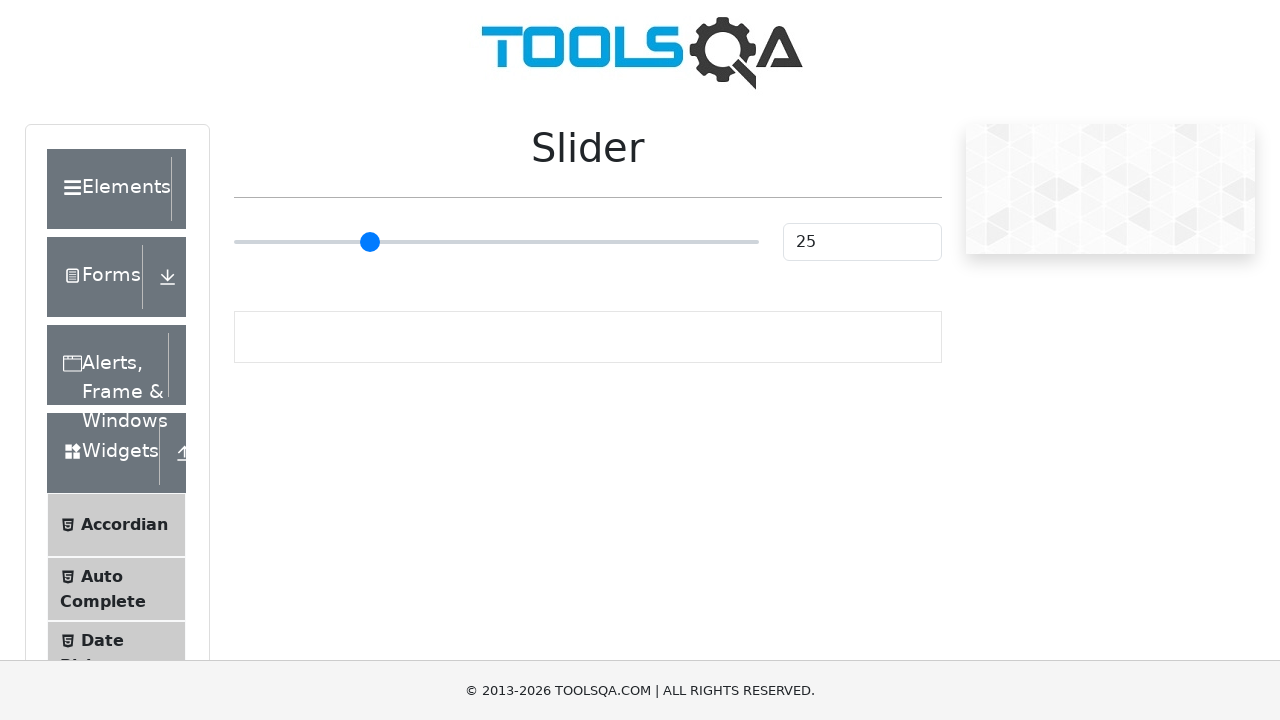

Retrieved slider bounding box for movement calculations
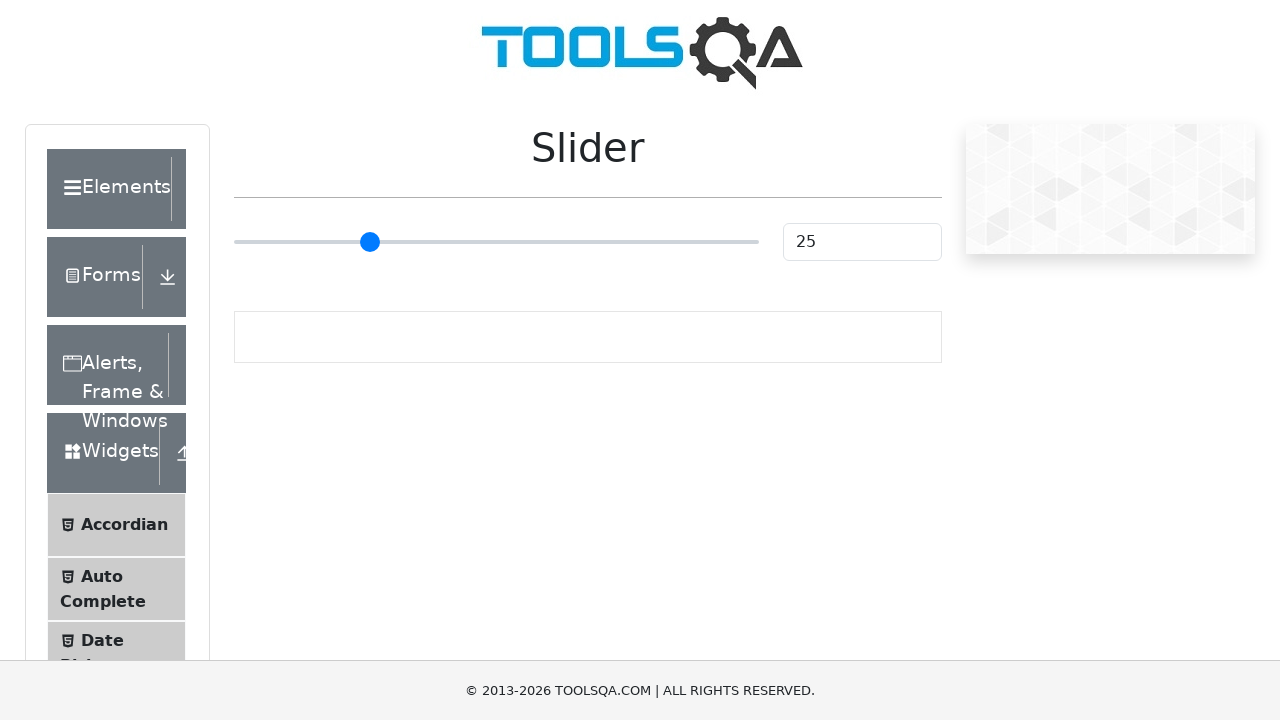

Clicked on range slider element at (496, 242) on input.range-slider
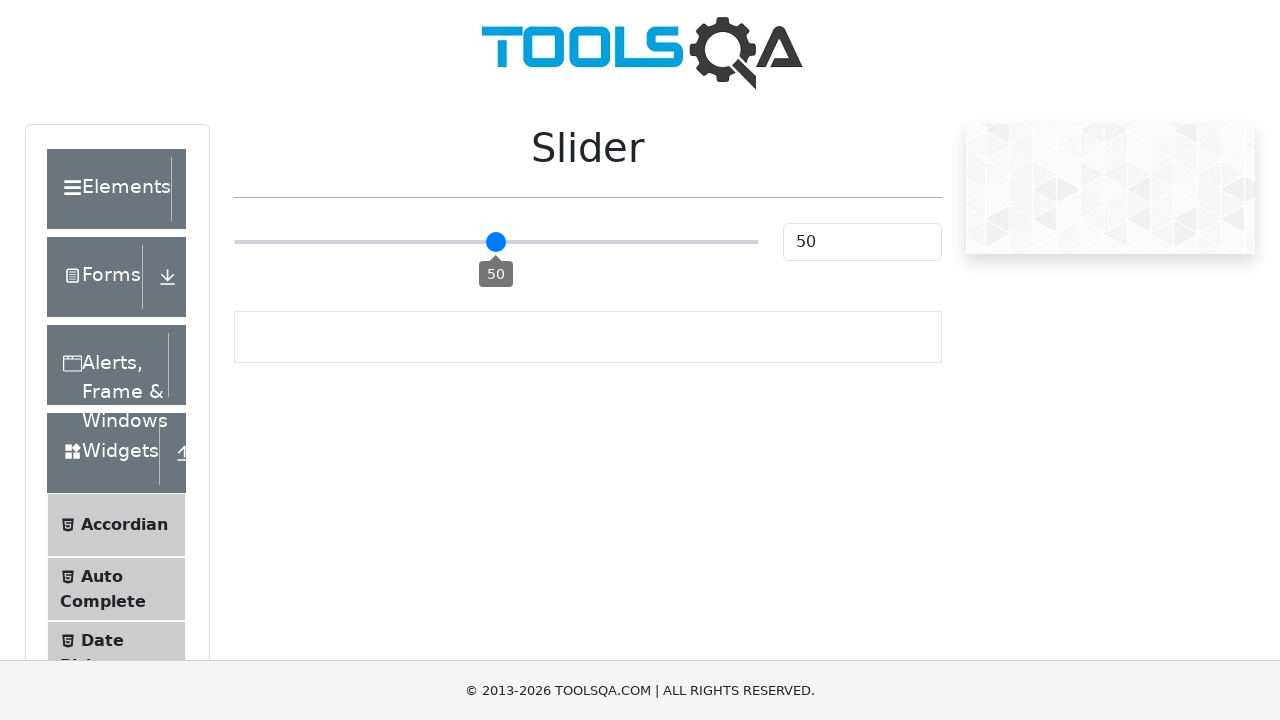

Moved mouse to slider starting position at (627, 242)
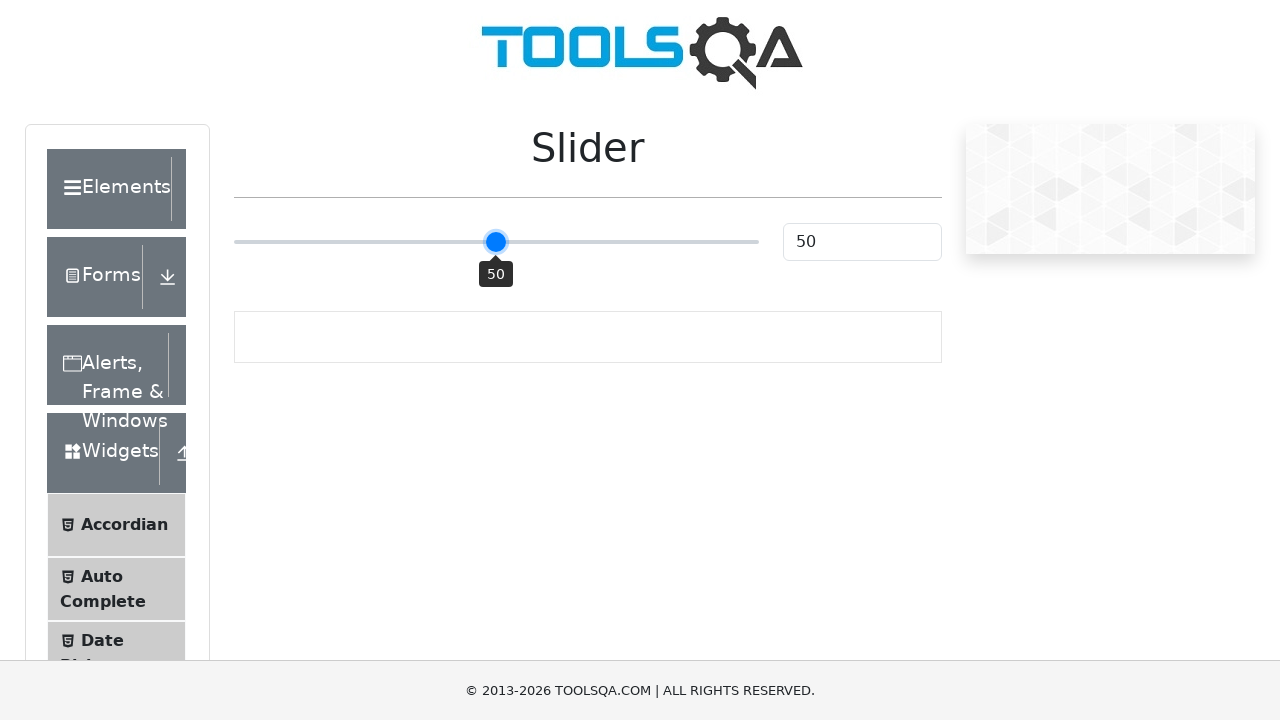

Pressed mouse button down on slider at (627, 242)
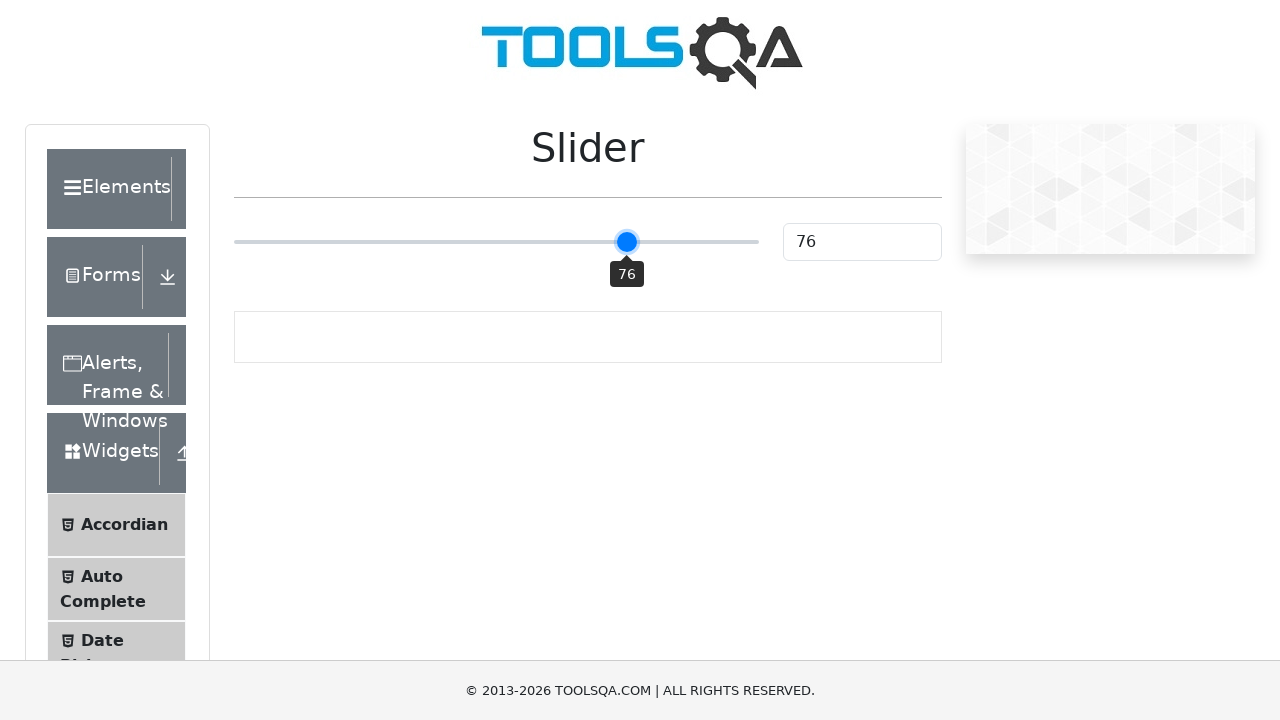

Dragged slider to new position at (677, 242)
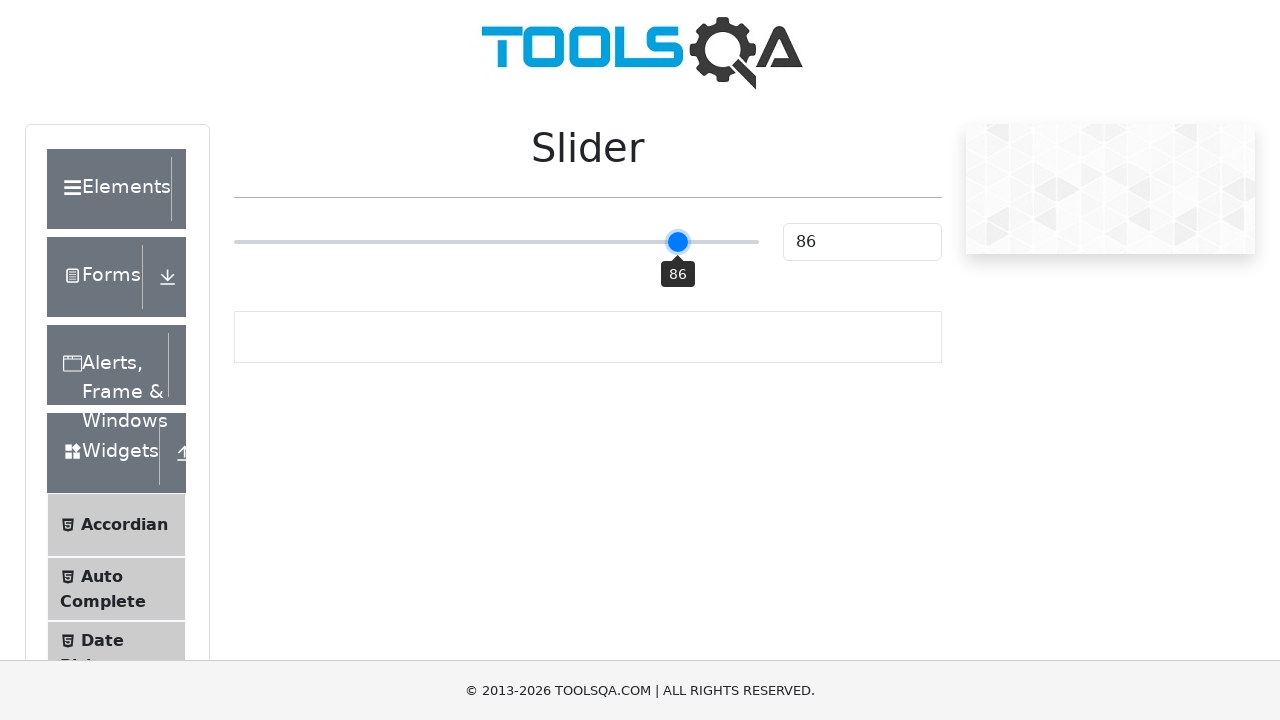

Released mouse button to complete slider drag at (677, 242)
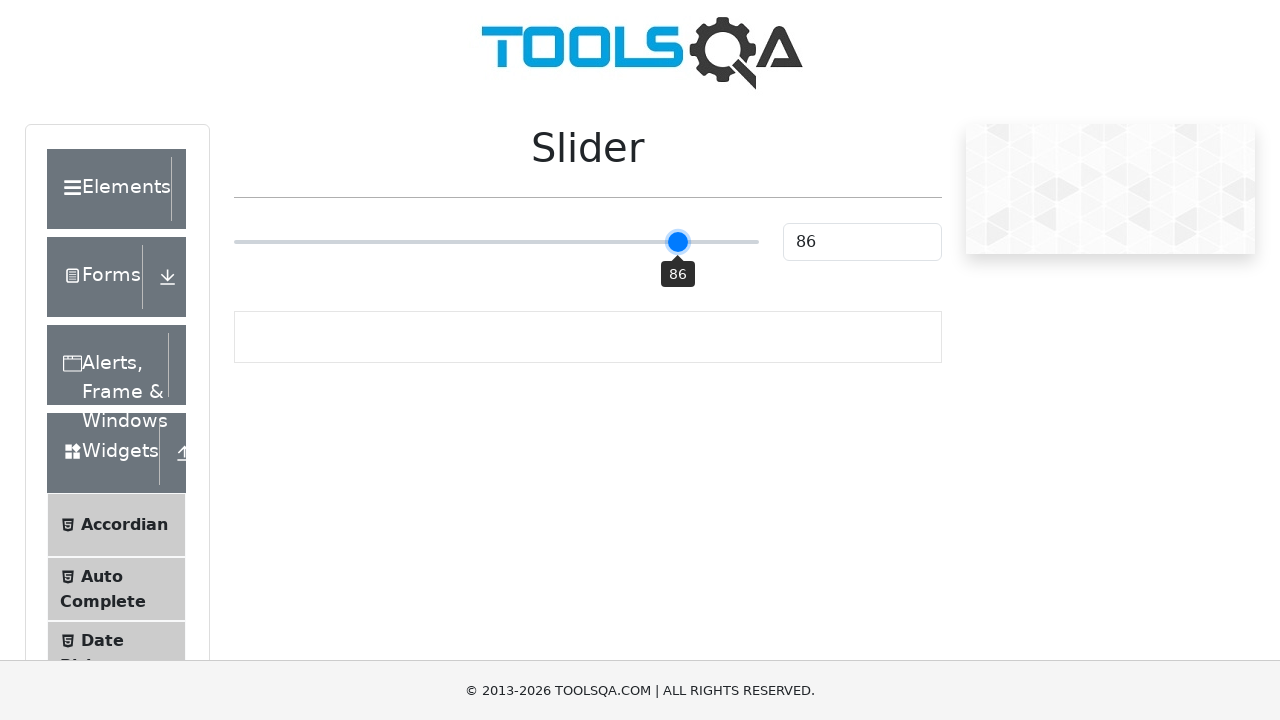

Waited for slider value display element to be visible
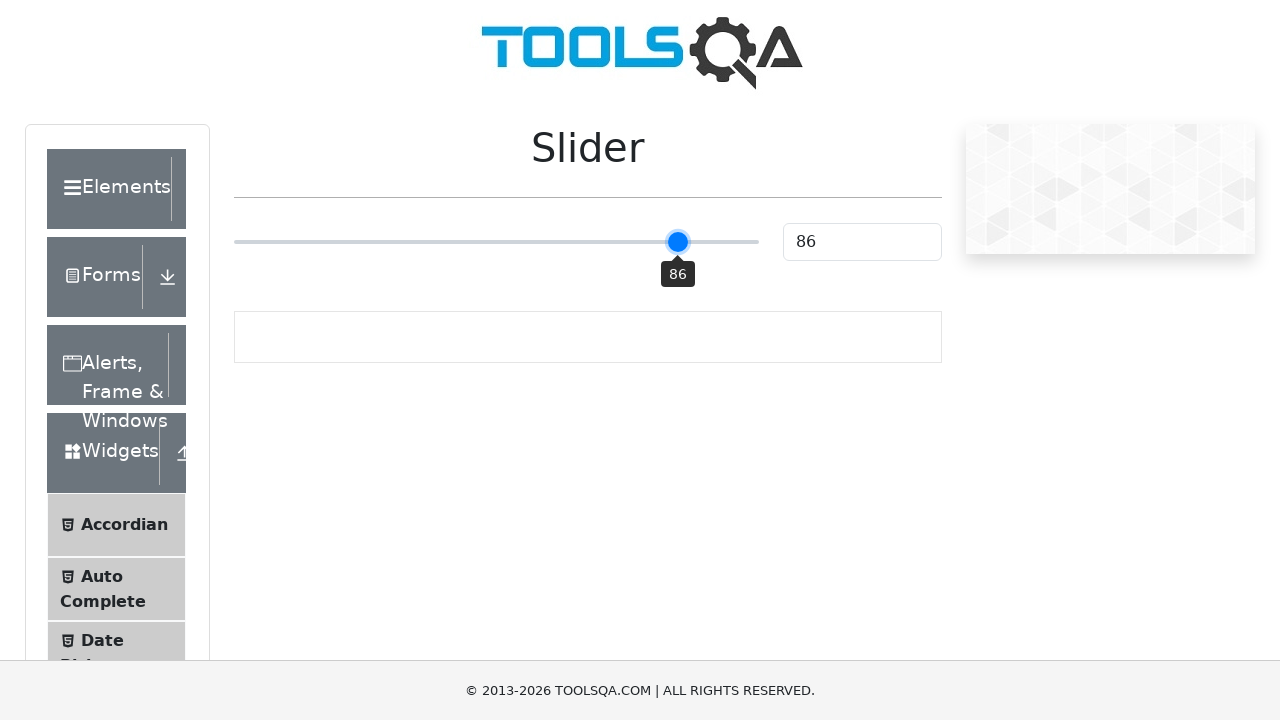

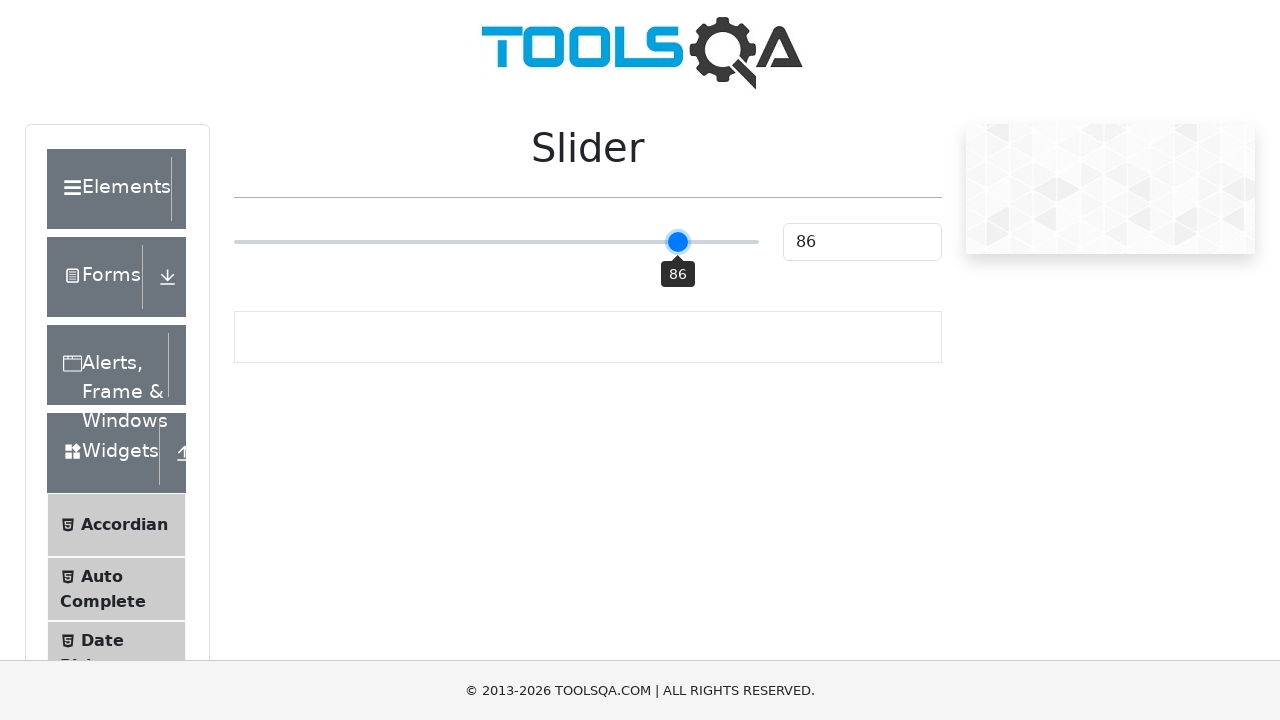